Navigates to the Path2USA travel companions page and takes a screenshot of the page

Starting URL: https://www.path2usa.com/travel-companions

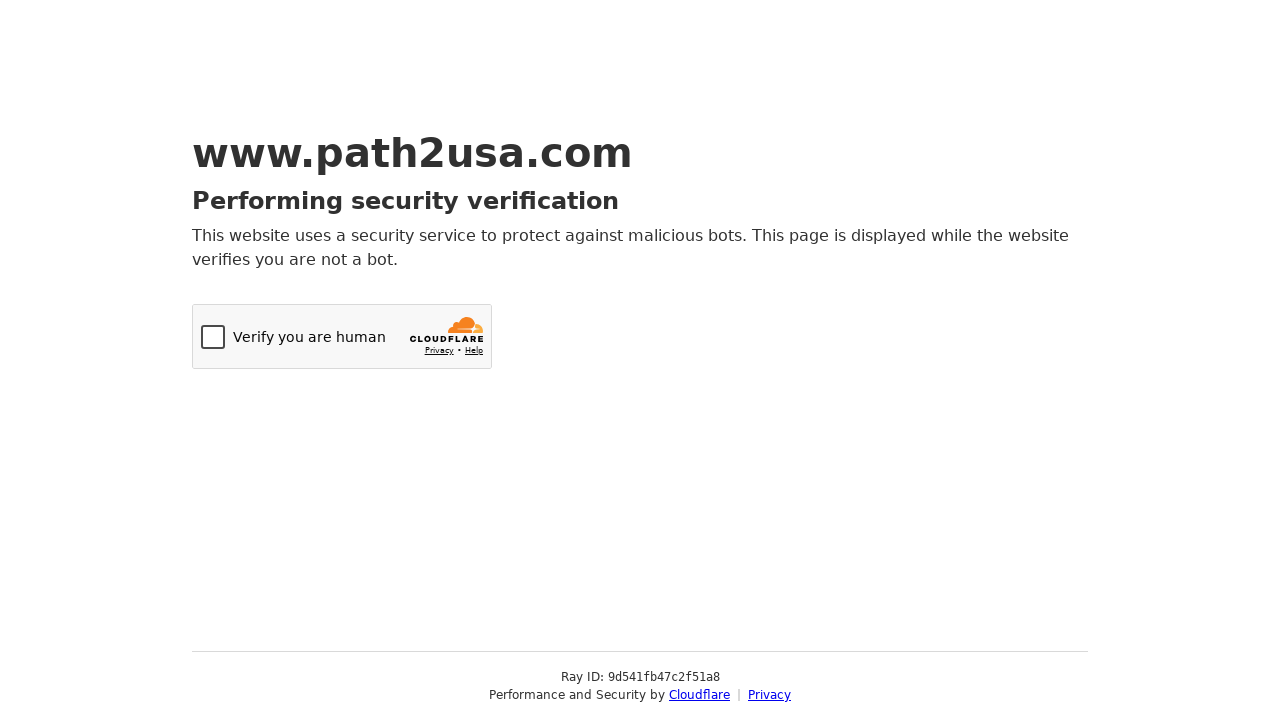

Navigated to Path2USA travel companions page
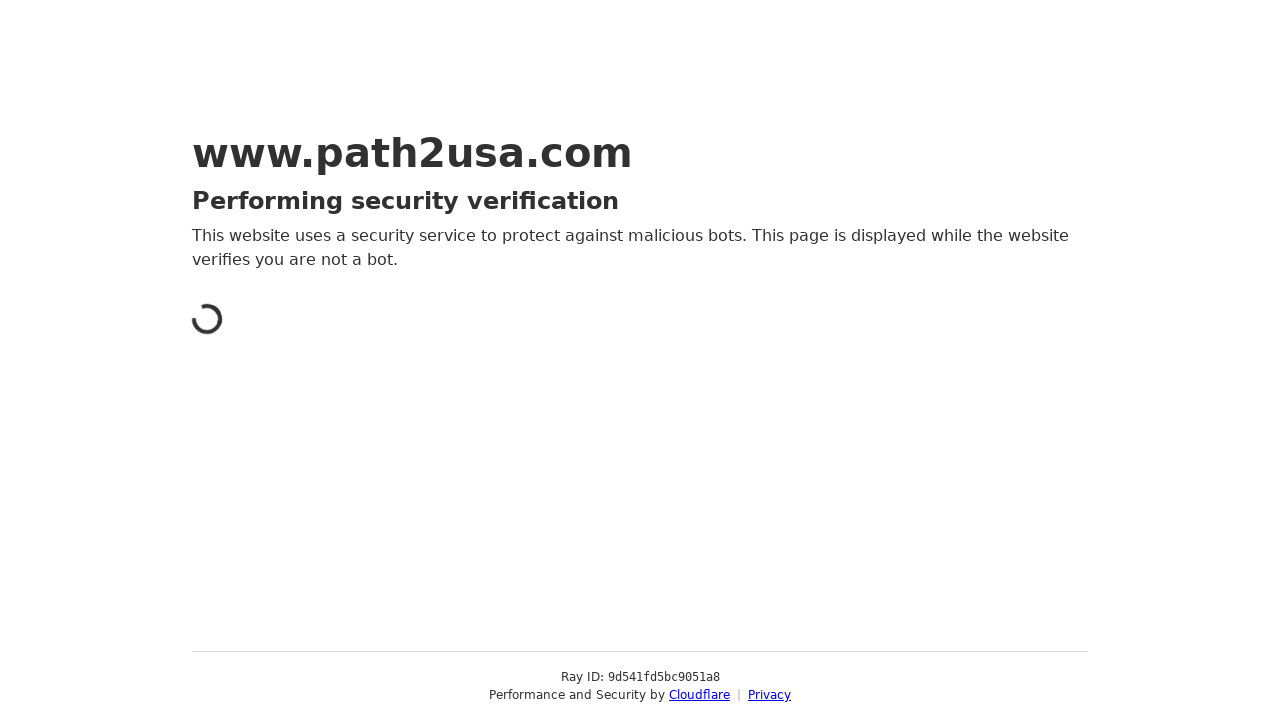

Page fully loaded (networkidle state reached)
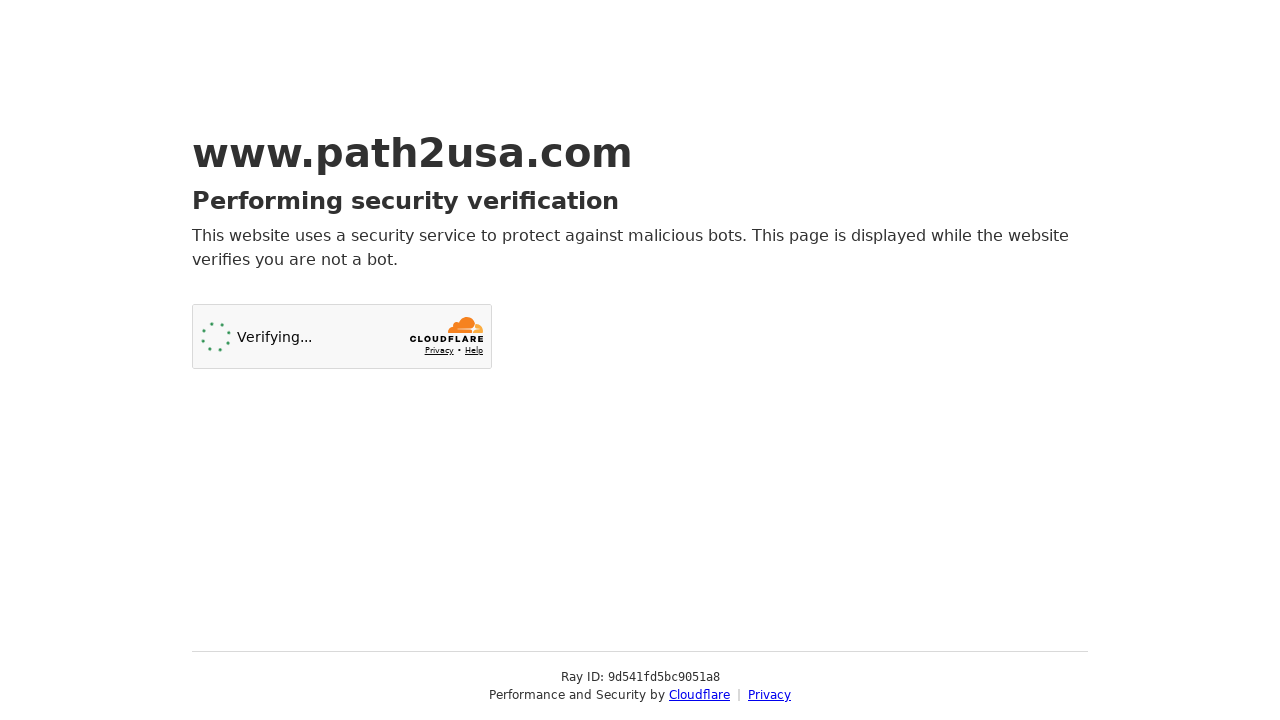

Screenshot of Path2USA travel companions page captured
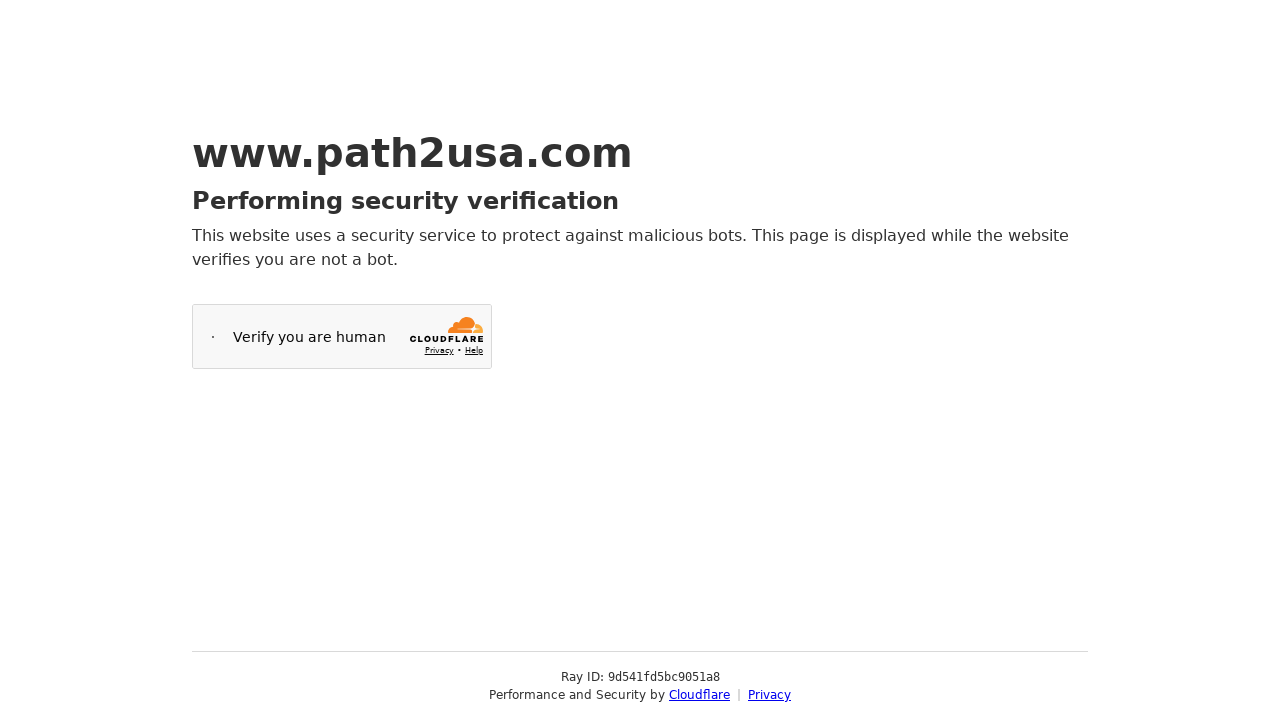

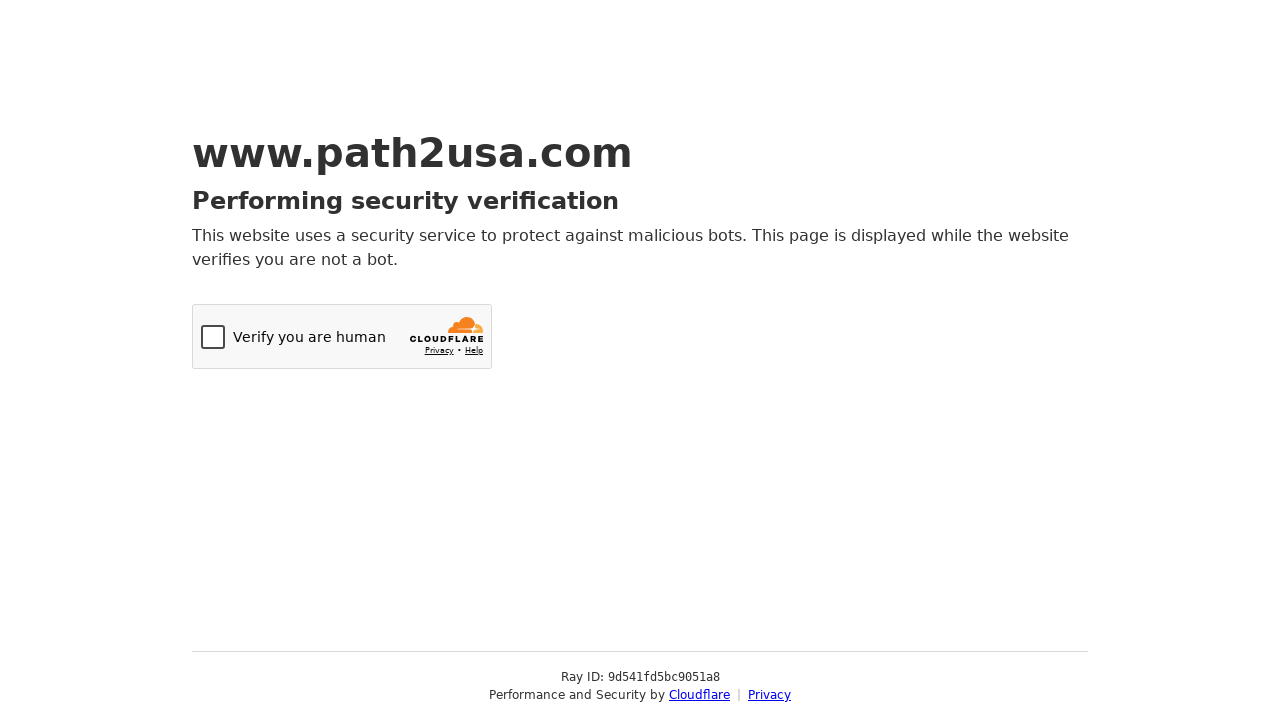